Tests pagination functionality on a product catalog by navigating through multiple pages using the "next" button and verifying products load on each page.

Starting URL: https://www.farmaoliva.com.py/catalogo/medicamentos-c3

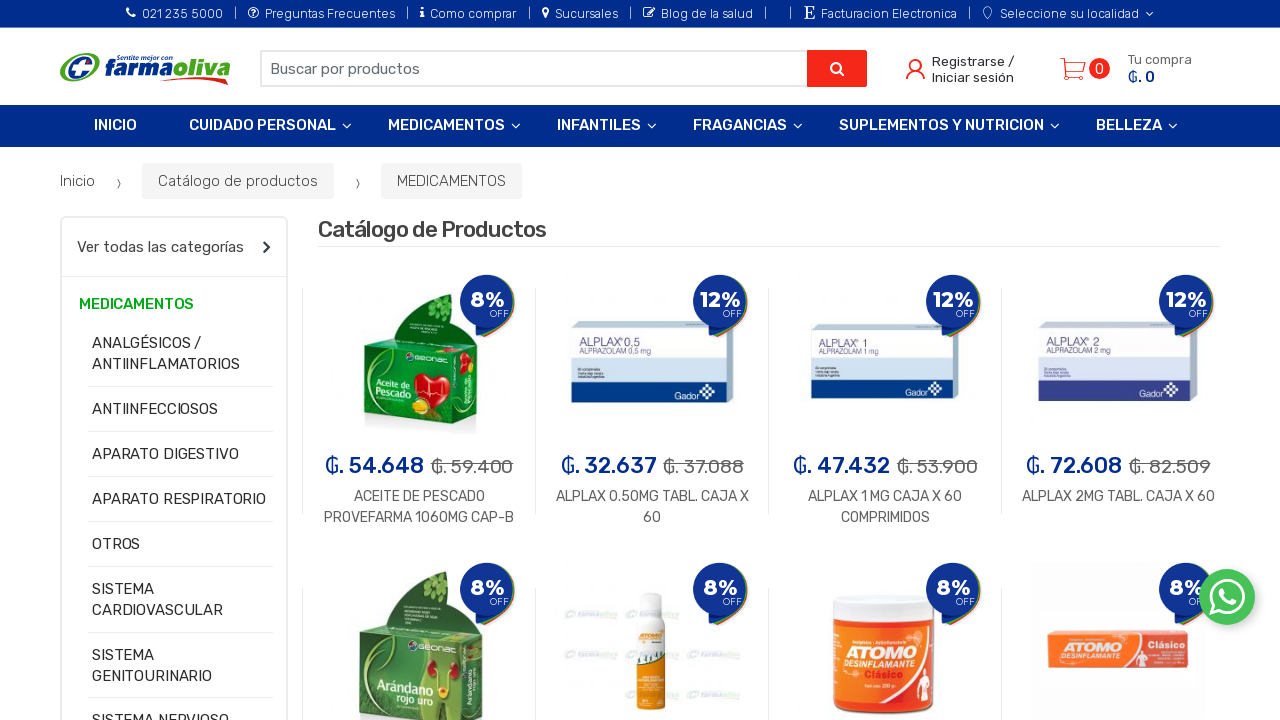

Waited for products container to load on first page
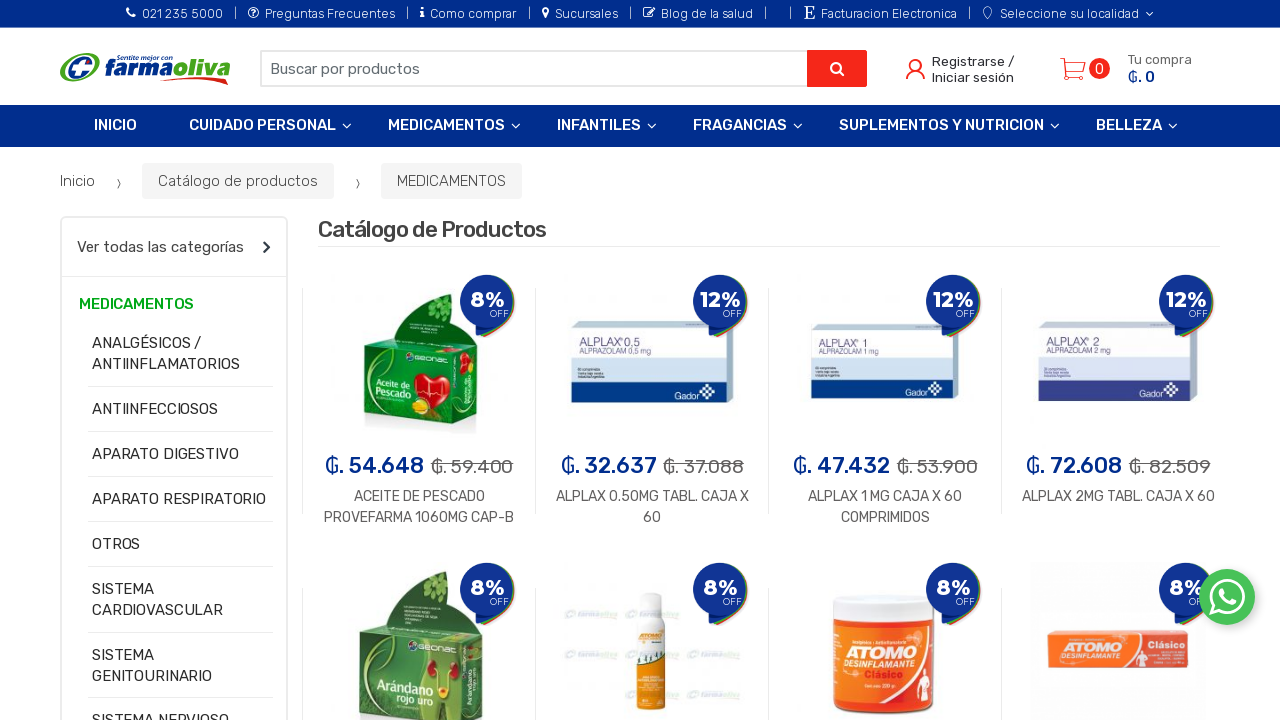

Verified products are displayed on page 1
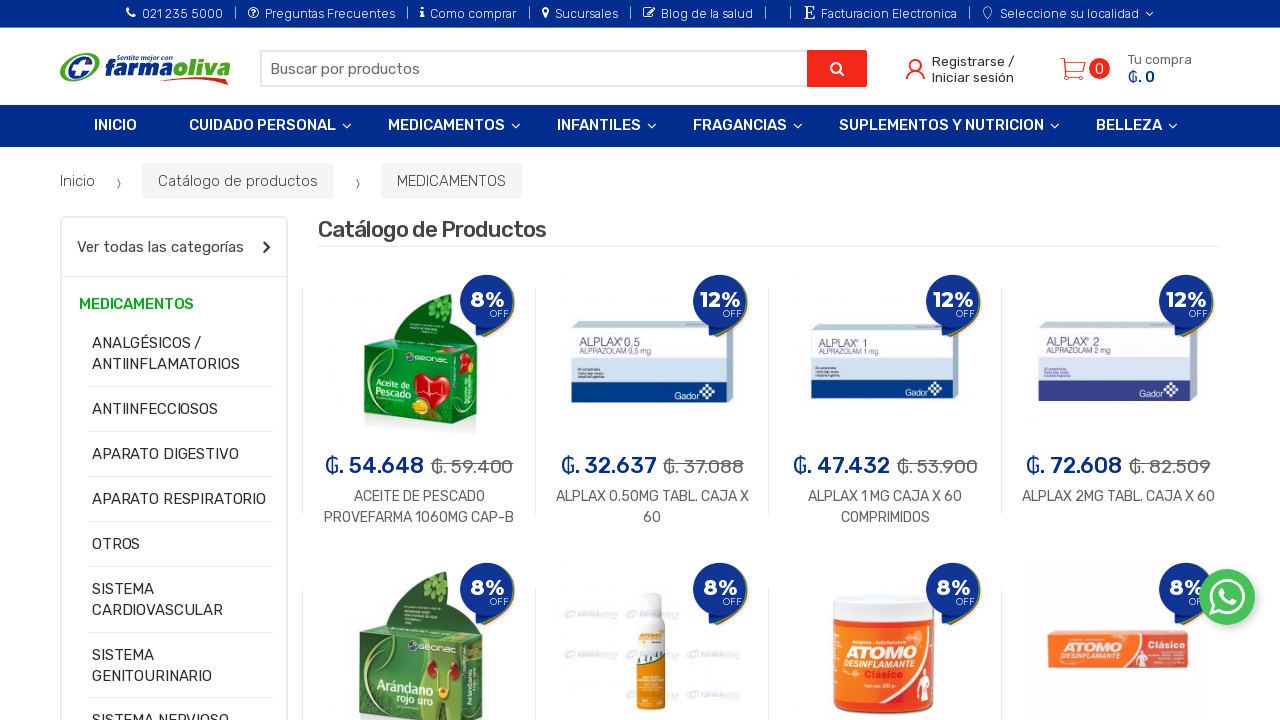

Located next page button
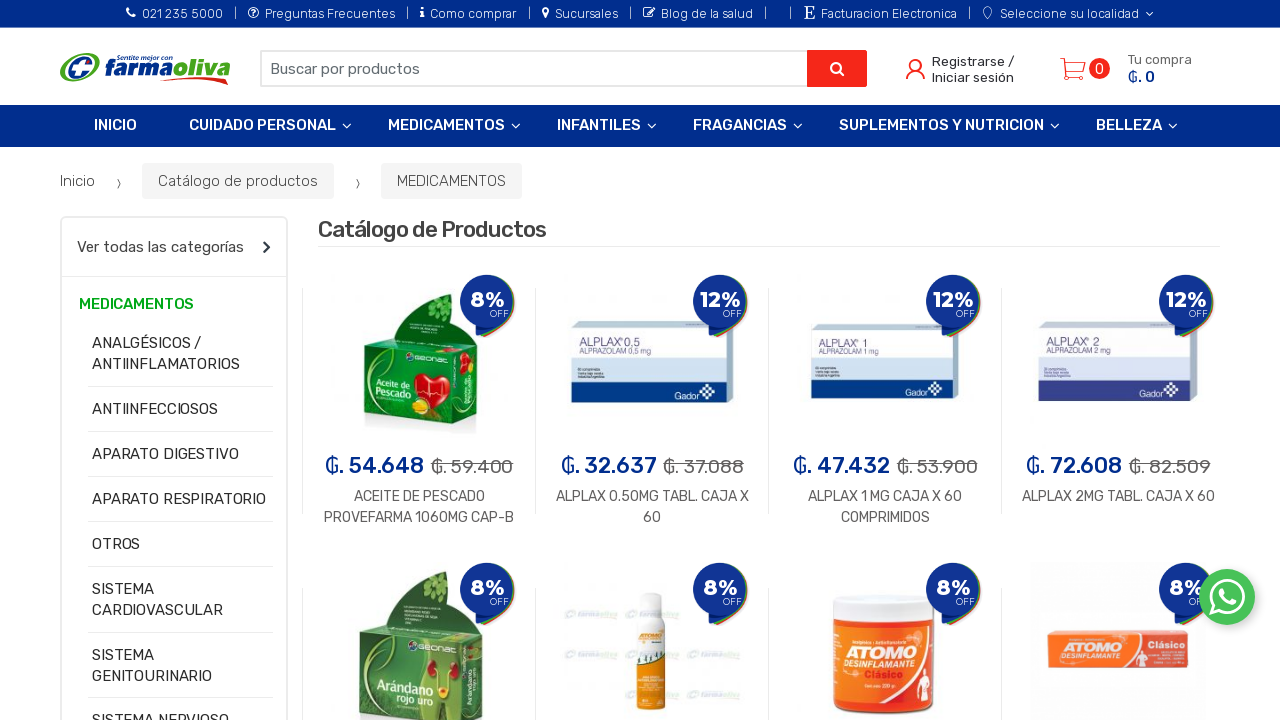

Retrieved next page URL: catalogo/medicamentos-c3.2
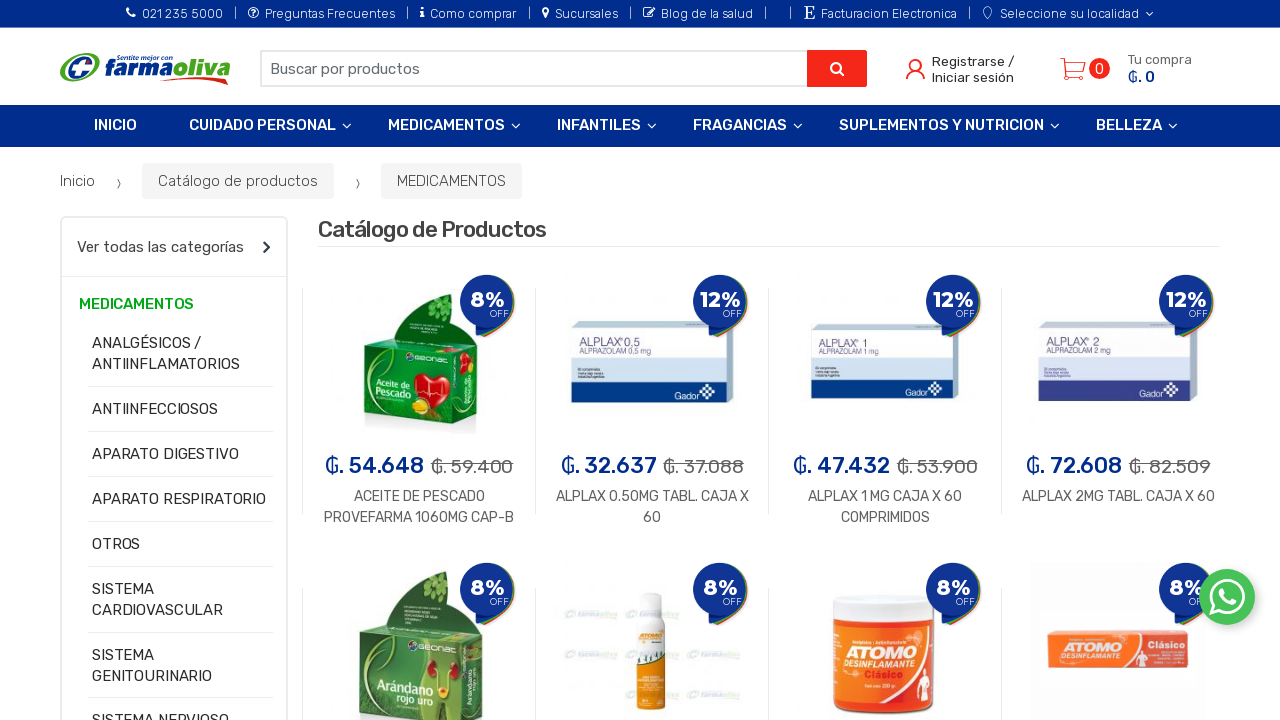

Clicked next button to navigate to page 2 at (1199, 360) on a.next.page-numbers >> nth=0
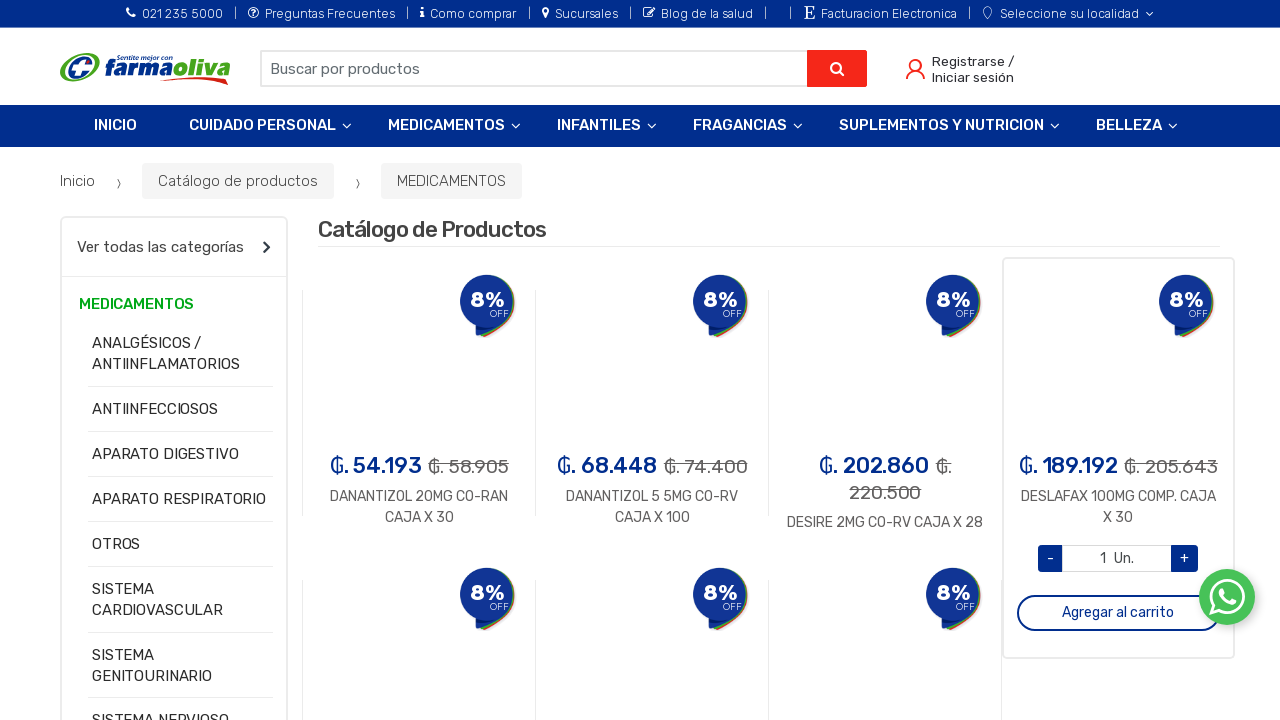

Products loaded on page 2
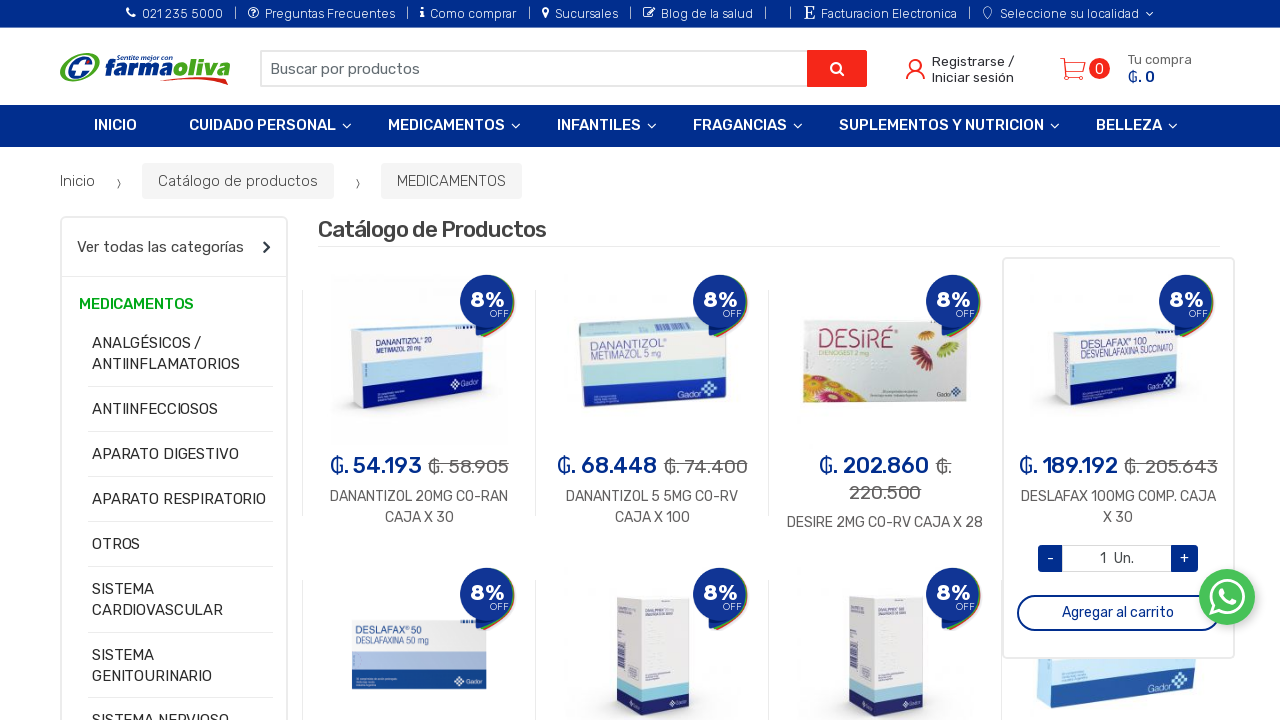

Verified products are displayed on page 2
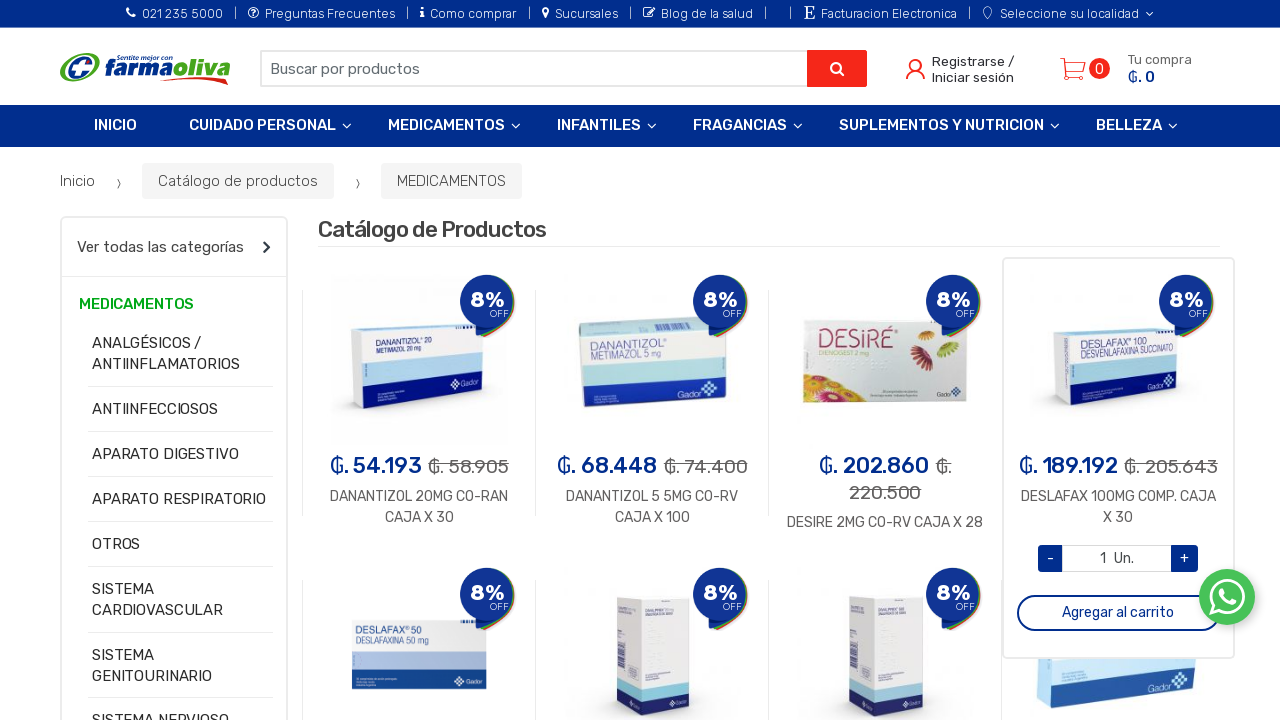

Located next page button
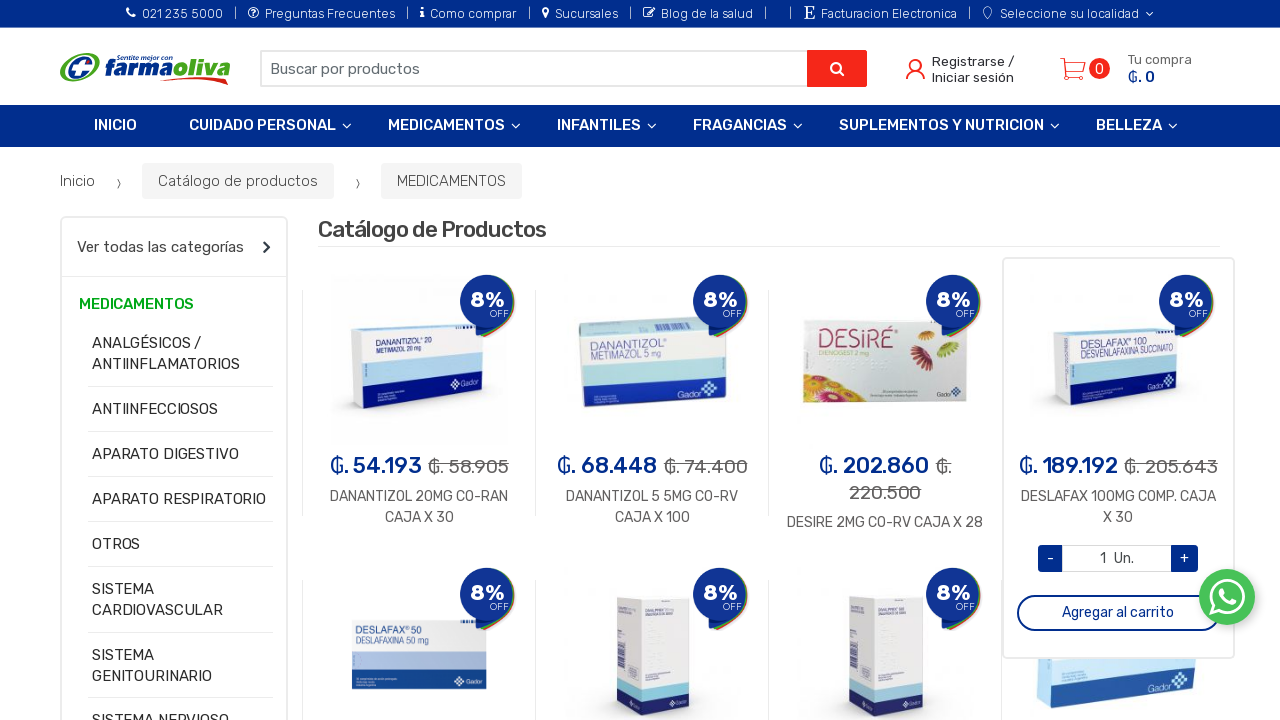

Retrieved next page URL: catalogo/medicamentos-c3.3
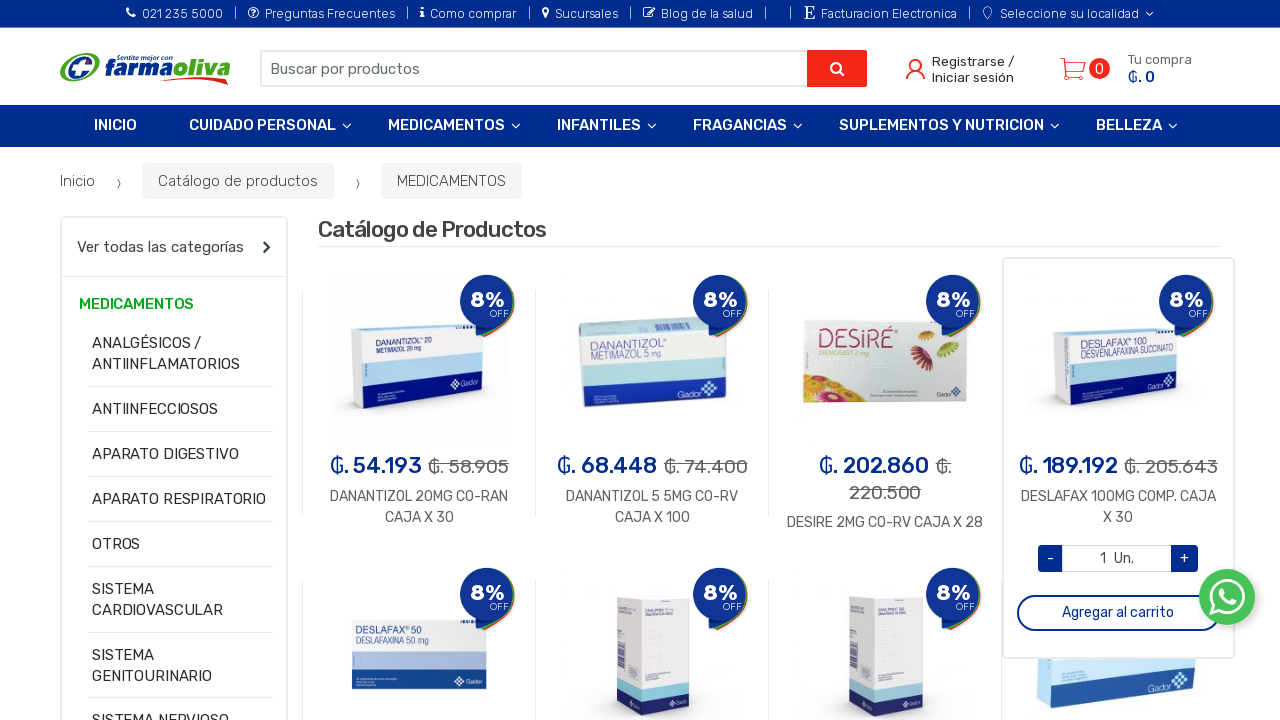

Clicked next button to navigate to page 3 at (1199, 361) on a.next.page-numbers >> nth=0
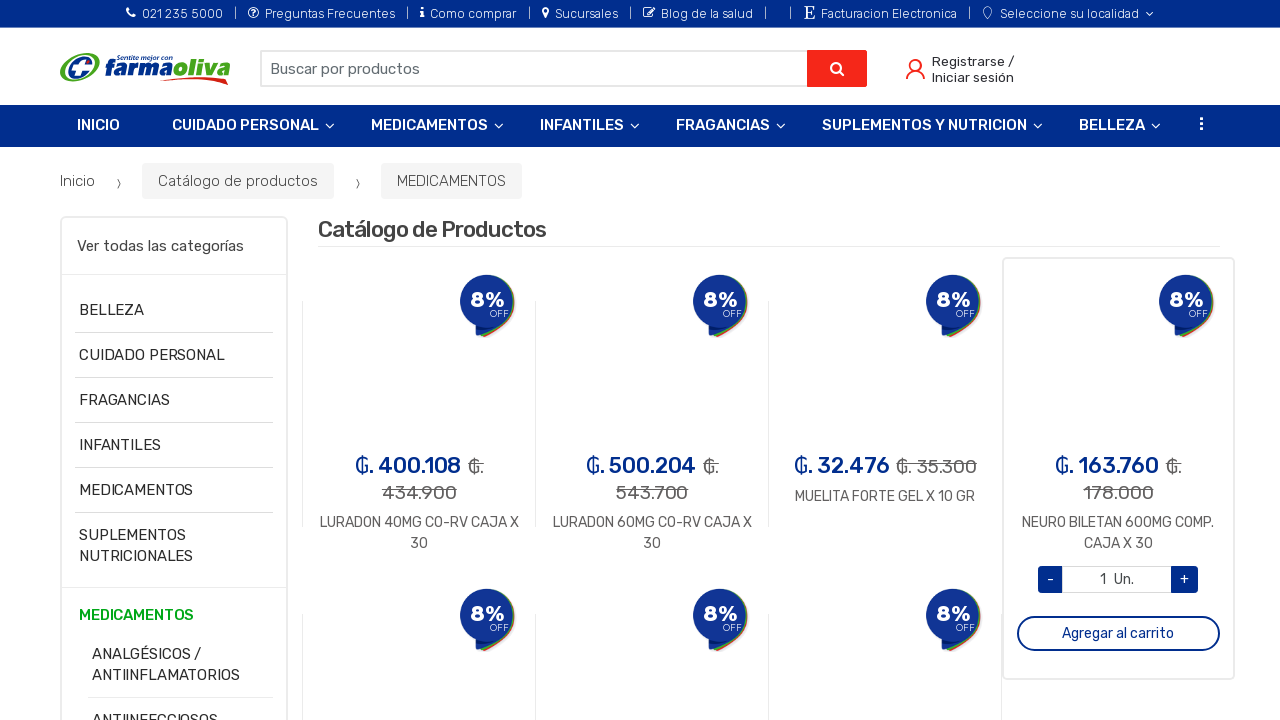

Products loaded on page 3
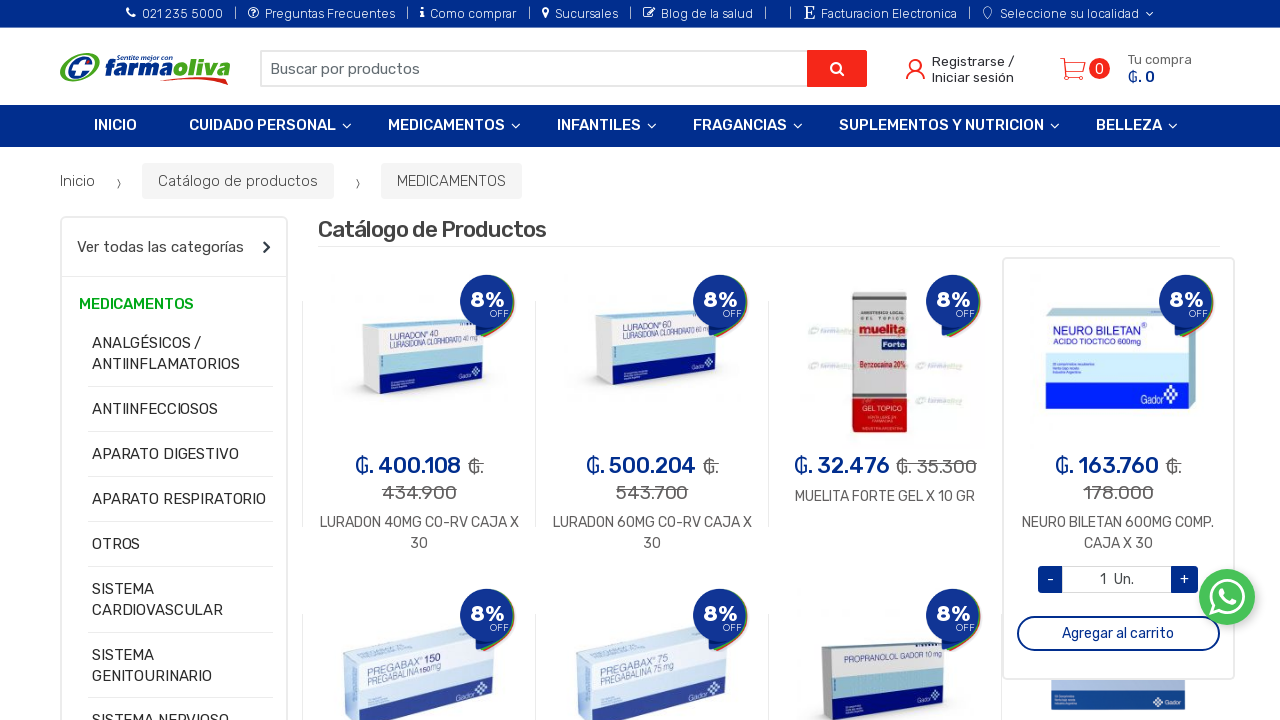

Verified products are displayed on page 3
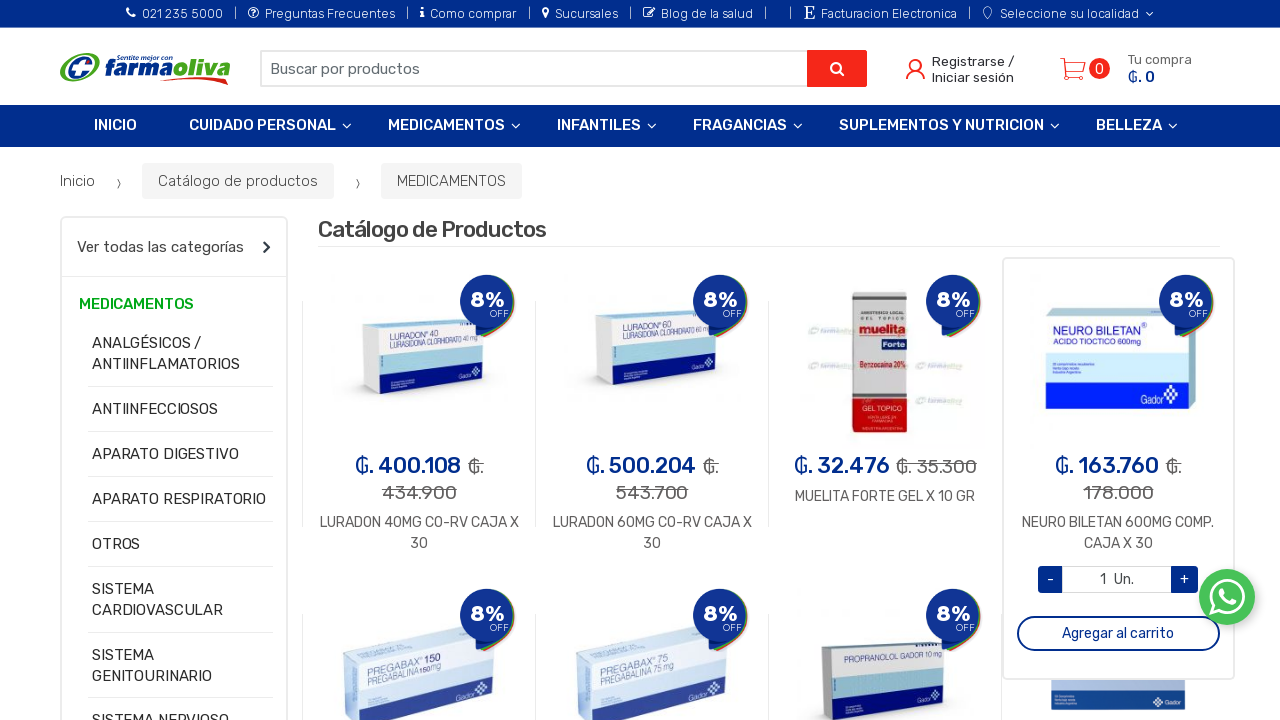

Located next page button
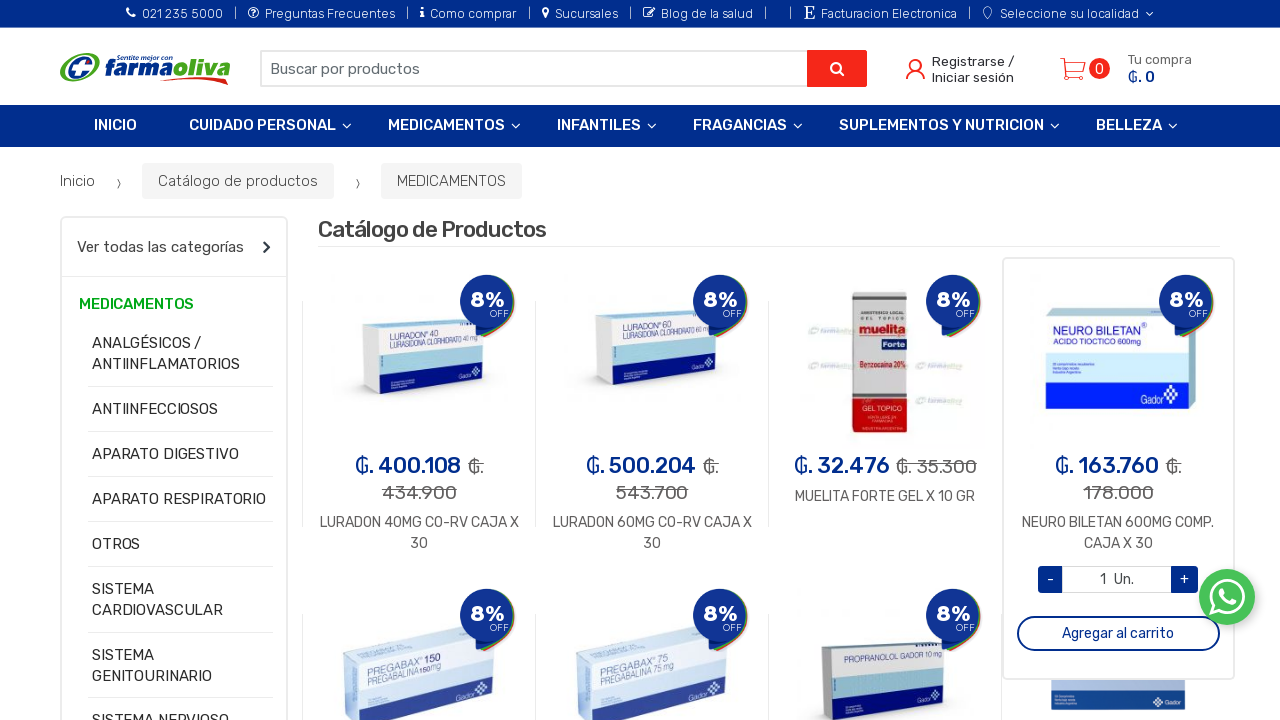

Retrieved next page URL: catalogo/medicamentos-c3.4
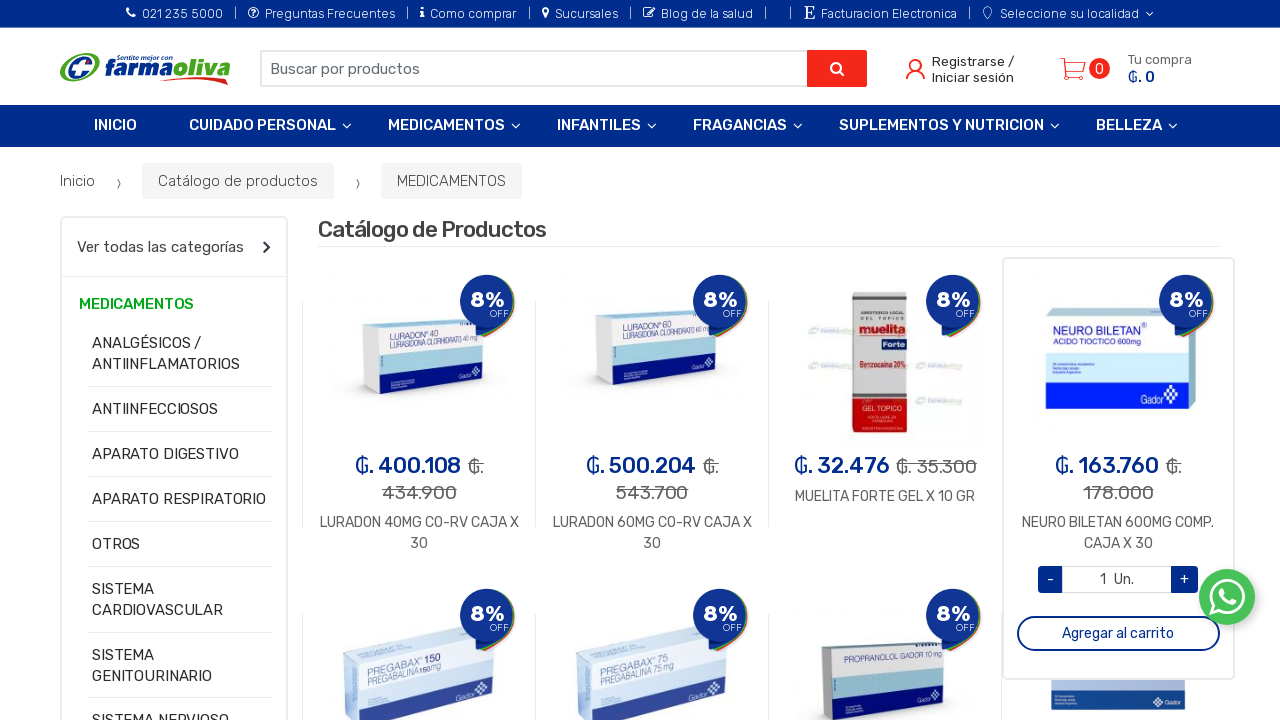

Clicked next button to navigate to page 4 at (1199, 361) on a.next.page-numbers >> nth=0
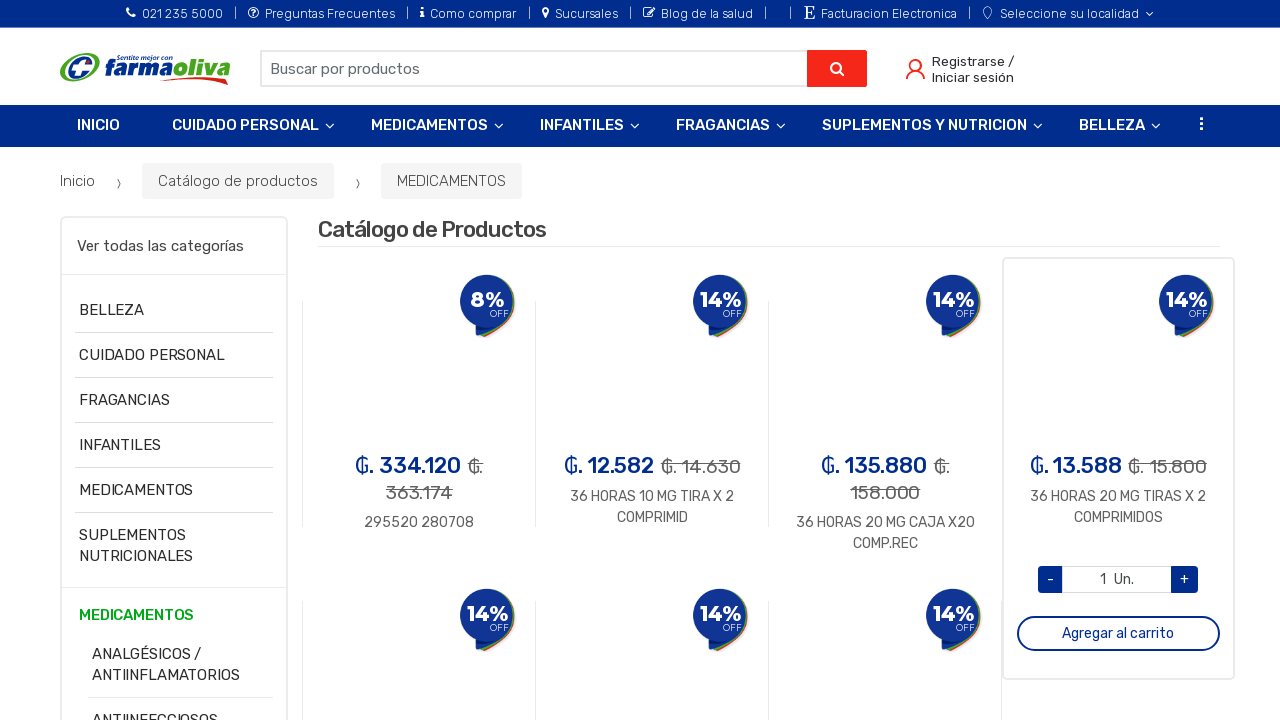

Products loaded on page 4
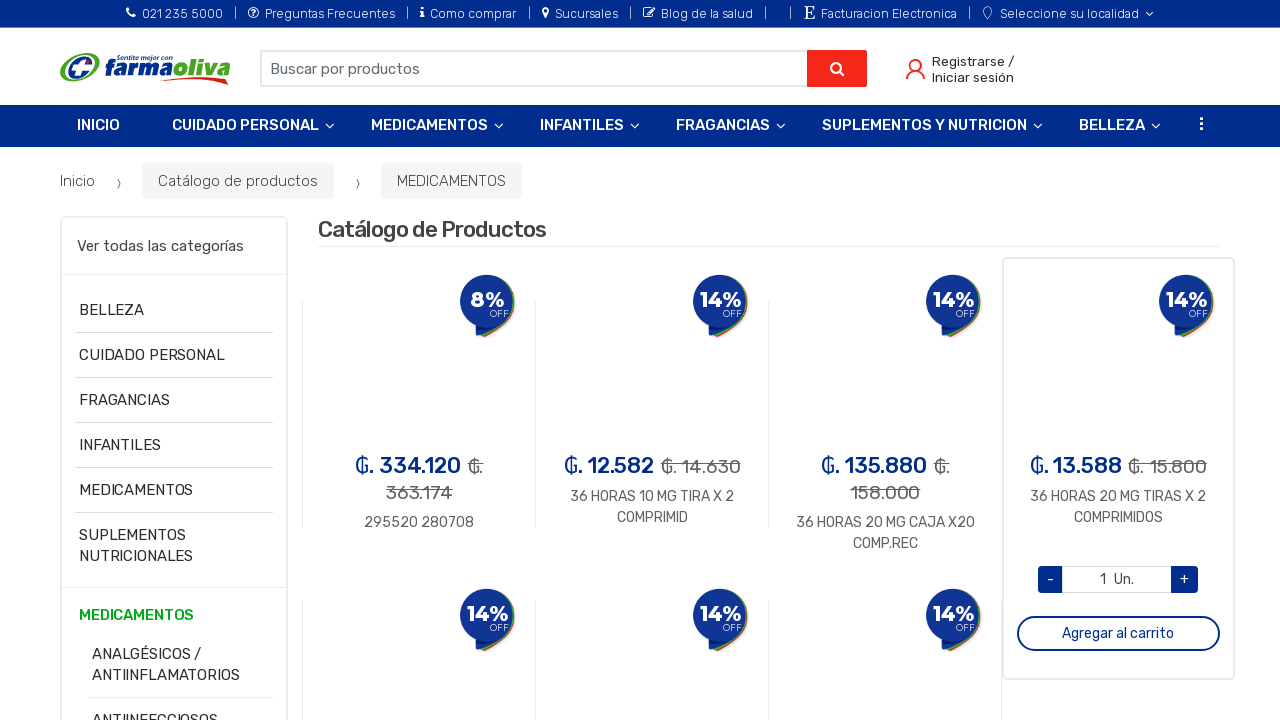

Verified products are displayed on page 4
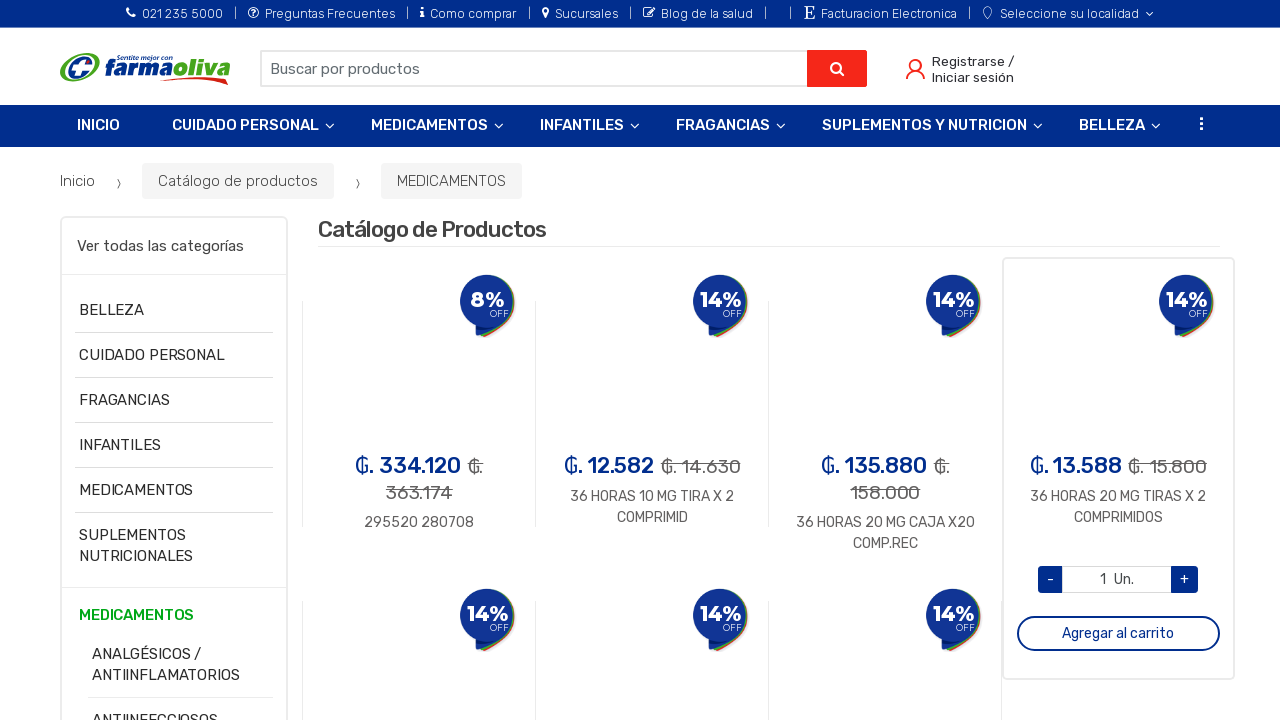

Located next page button
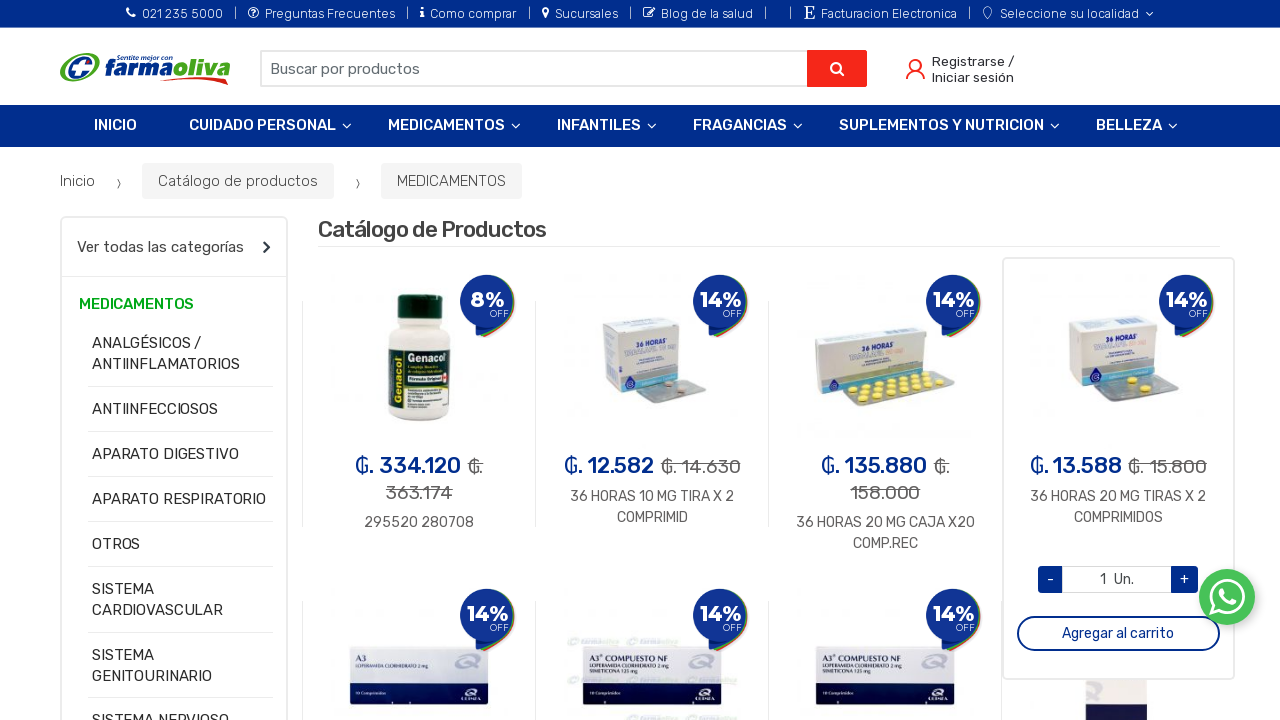

Retrieved next page URL: catalogo/medicamentos-c3.5
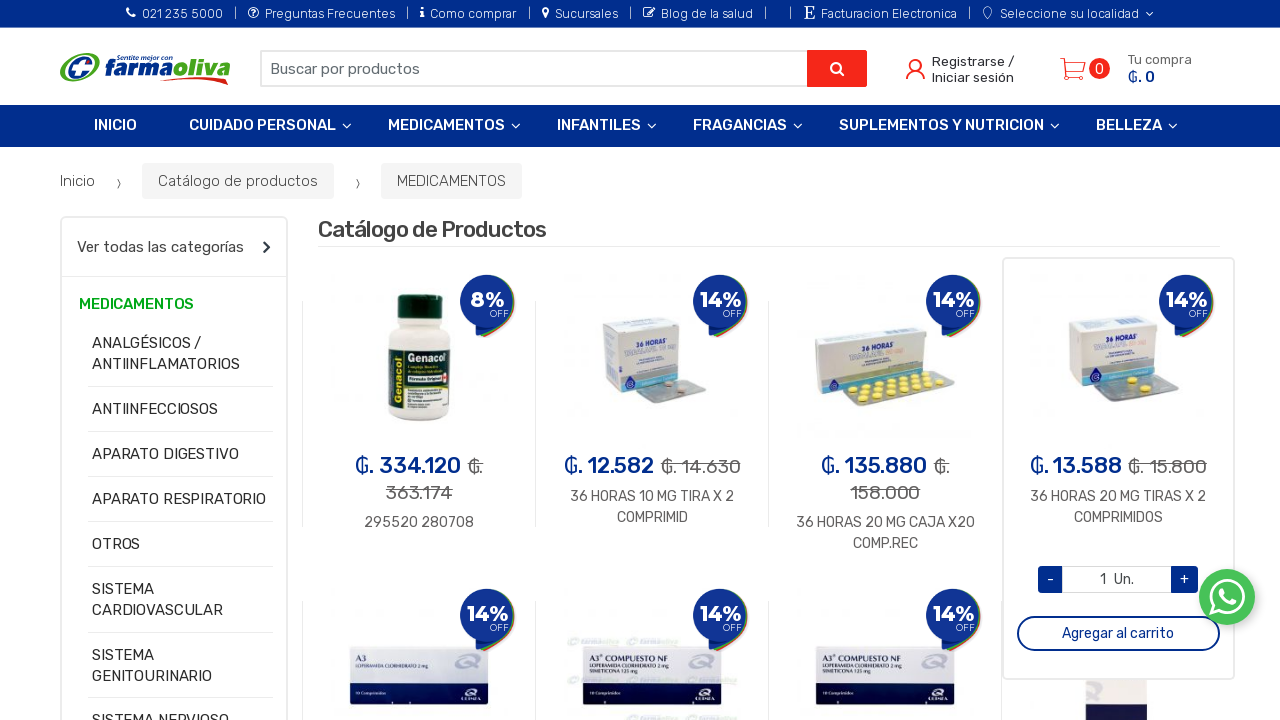

Clicked next button to navigate to page 5 at (1199, 361) on a.next.page-numbers >> nth=0
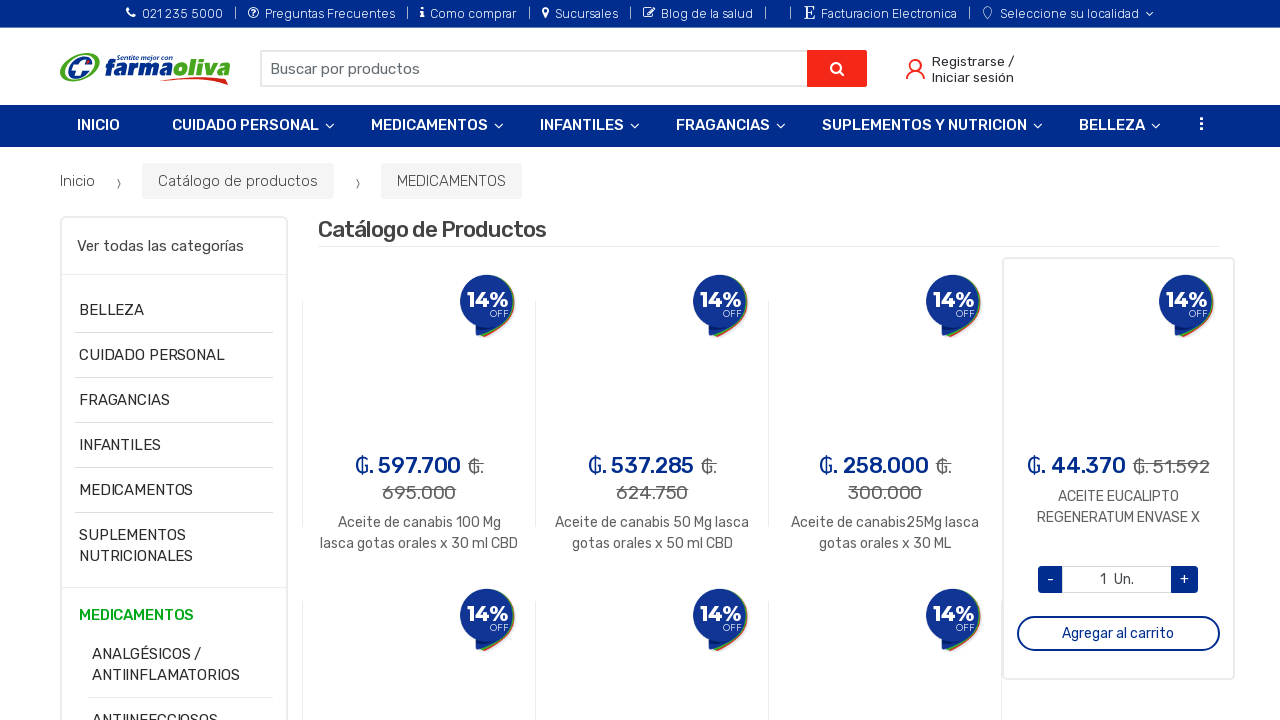

Products loaded on page 5
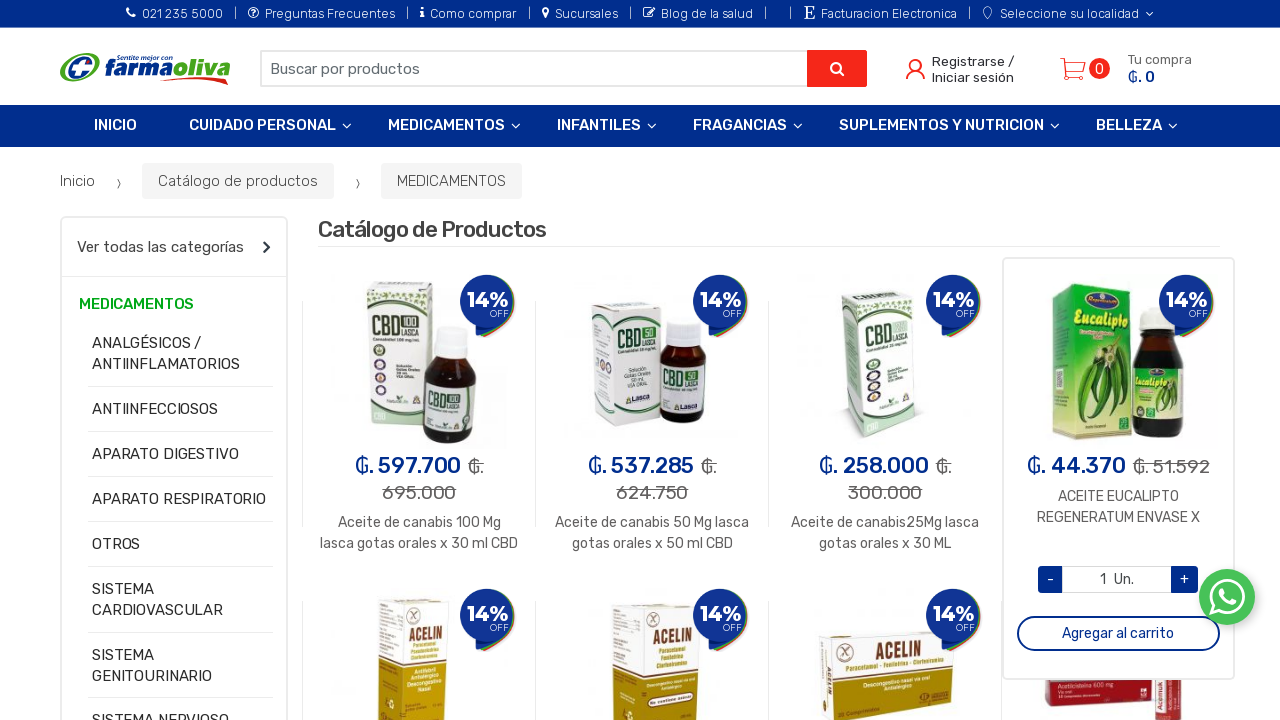

Final verification: products are displayed on the last page tested
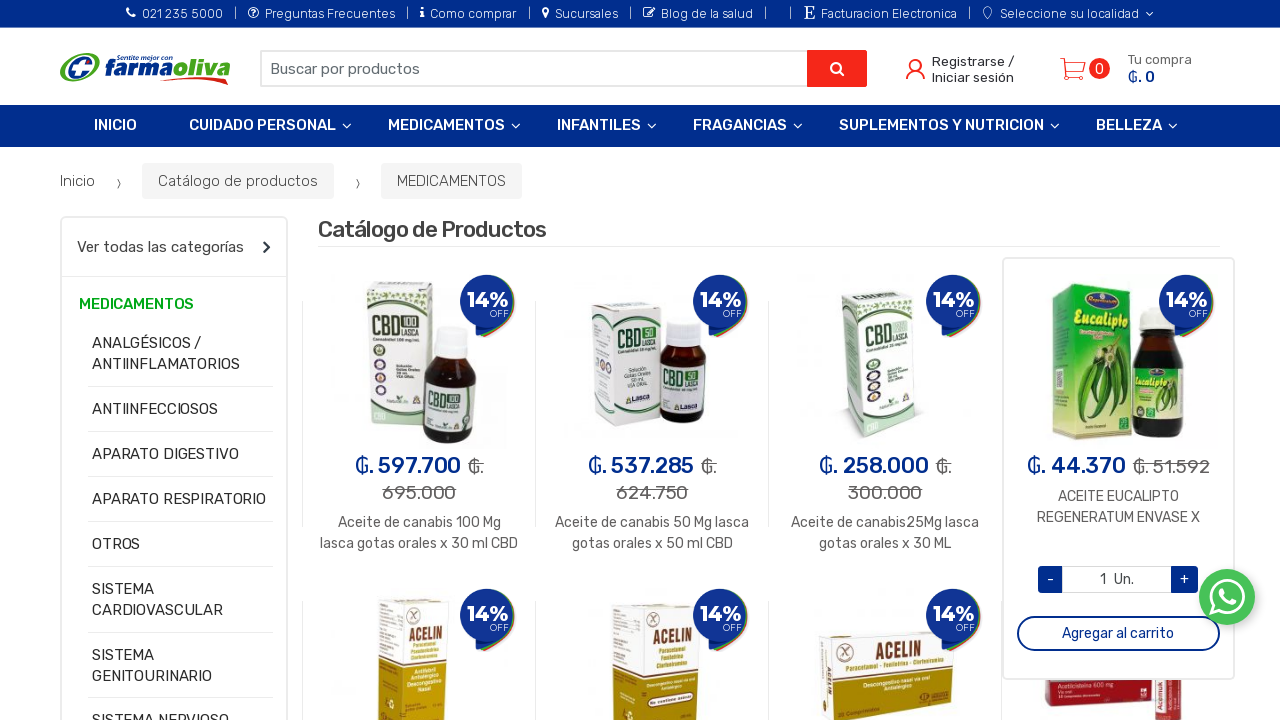

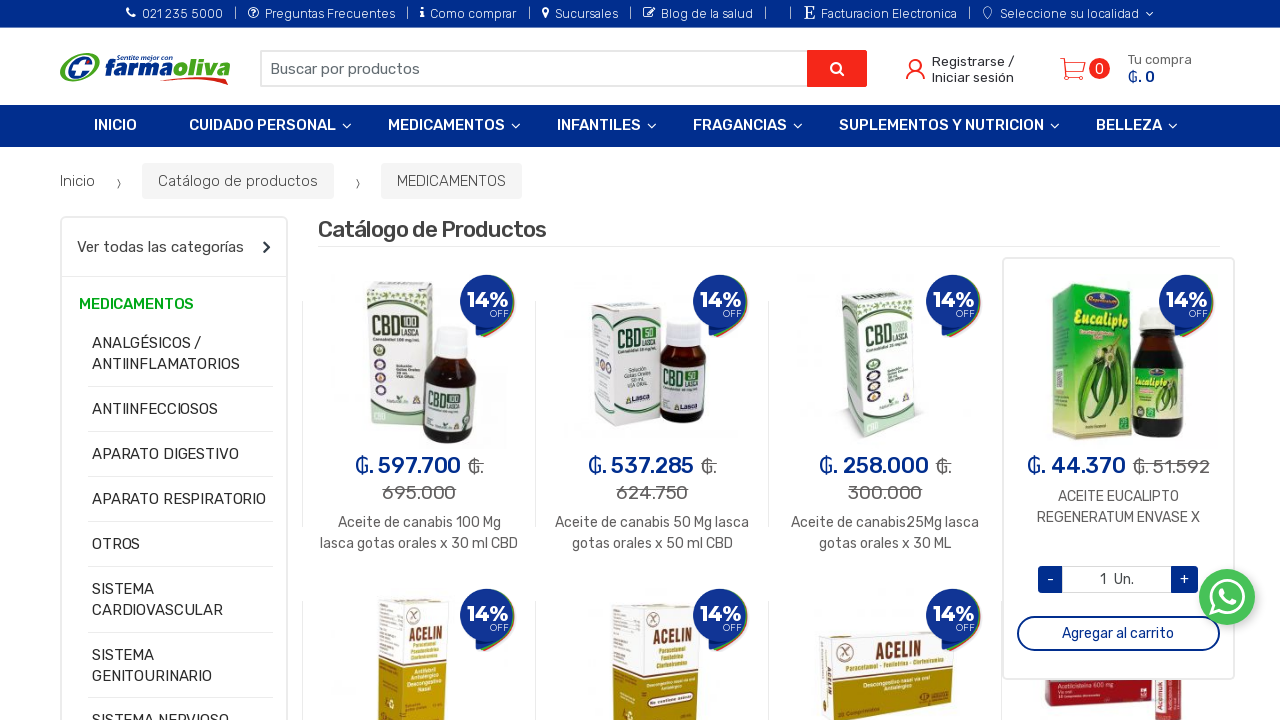